Navigates to the OrangeHRM demo site and clicks on the "OrangeHRM, Inc" link, which typically opens the company's main website or information page.

Starting URL: https://opensource-demo.orangehrmlive.com/

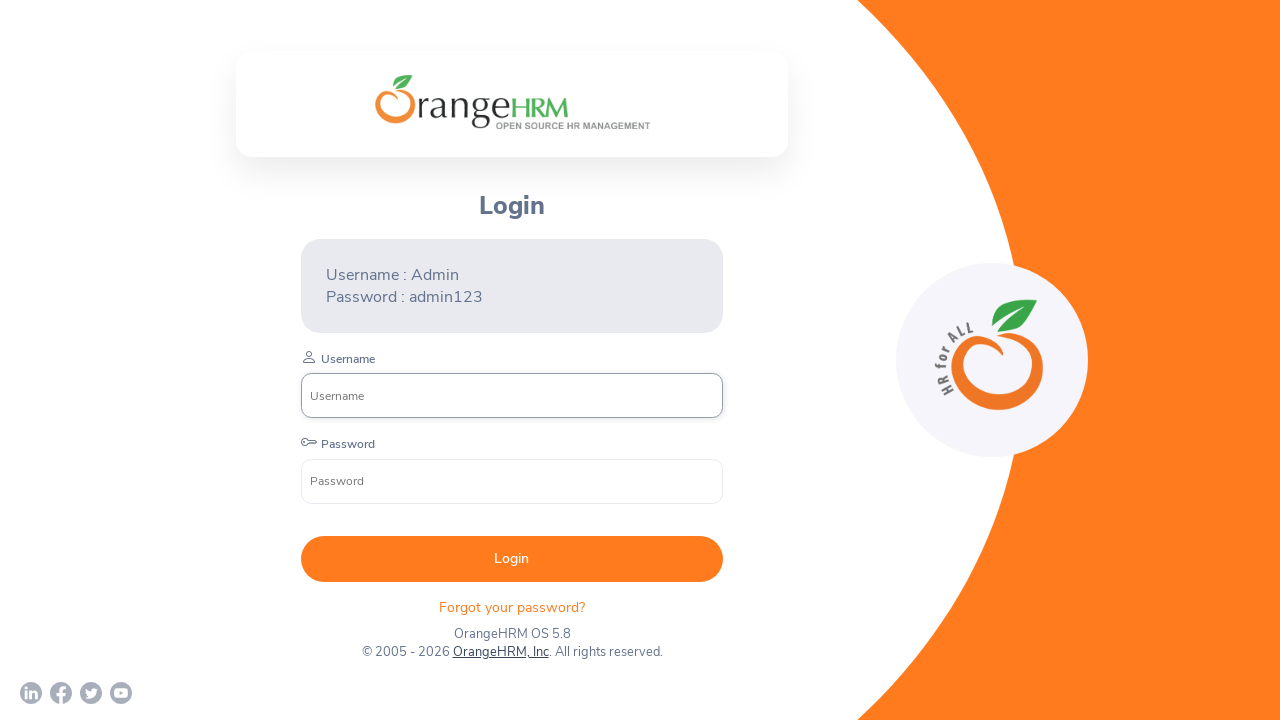

Waited for page to load (domcontentloaded)
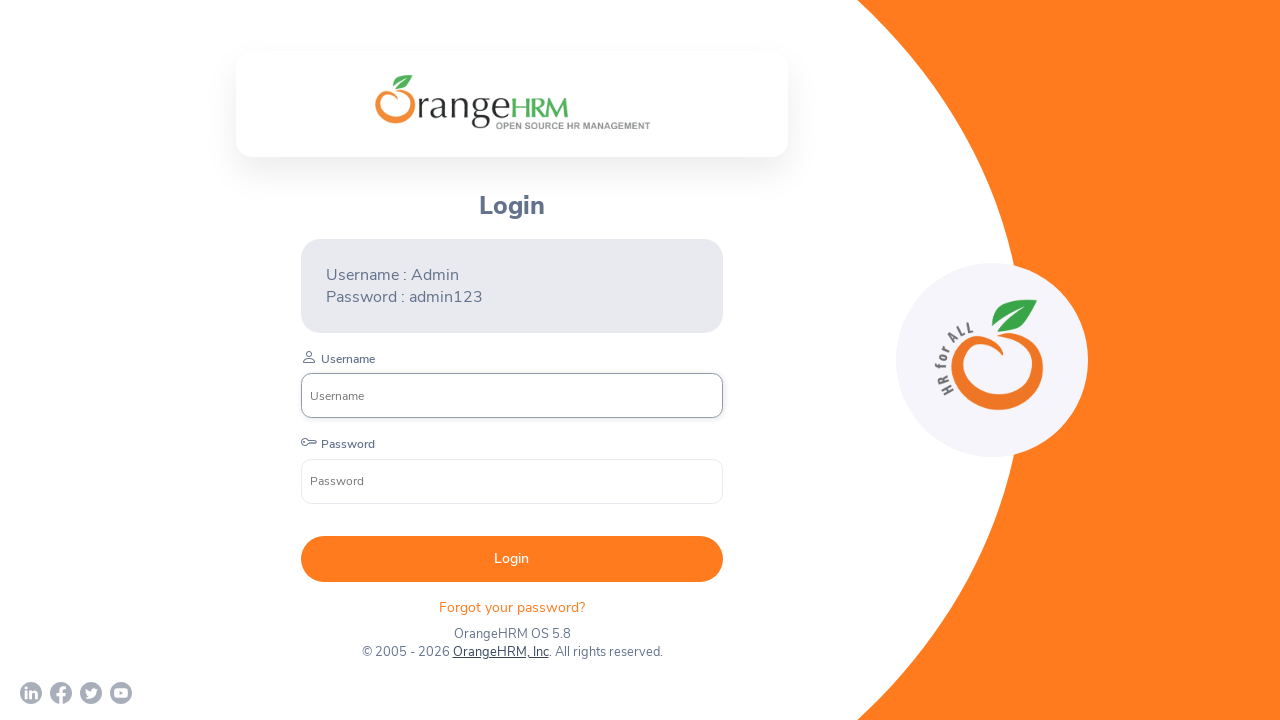

Clicked on the 'OrangeHRM, Inc' link at (500, 652) on text=OrangeHRM, Inc
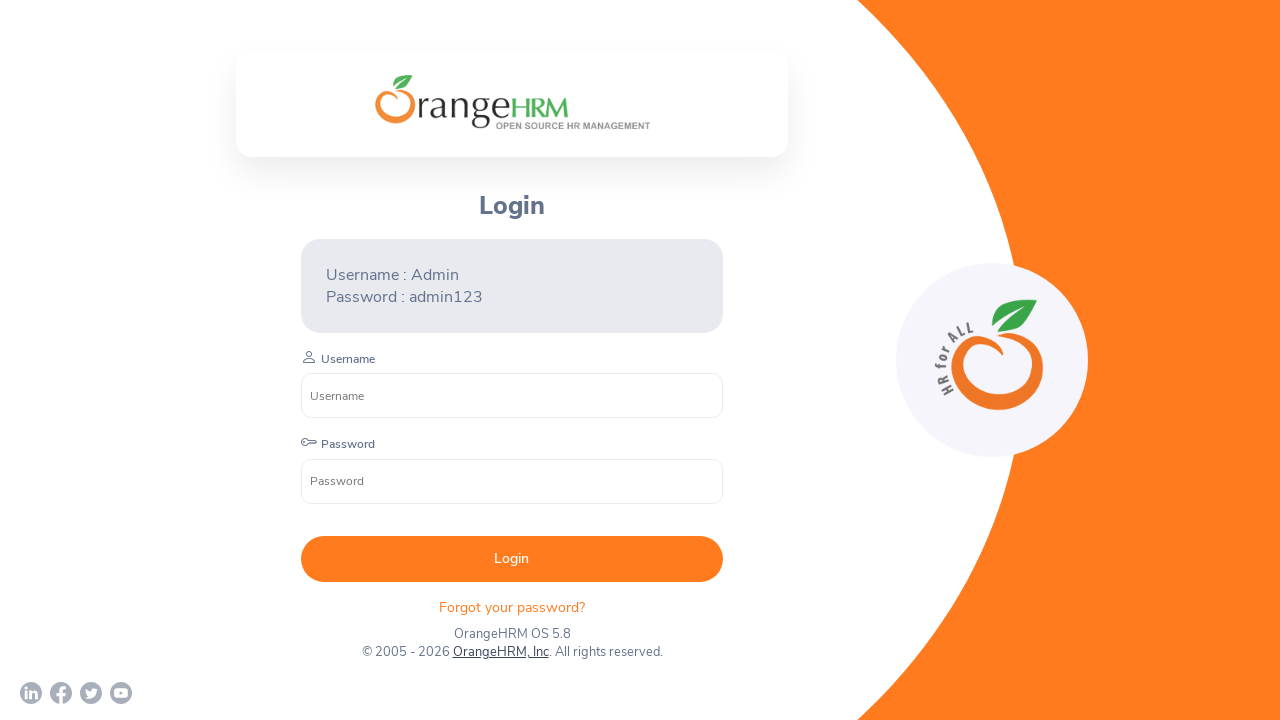

Waited 2 seconds for navigation or new page to load
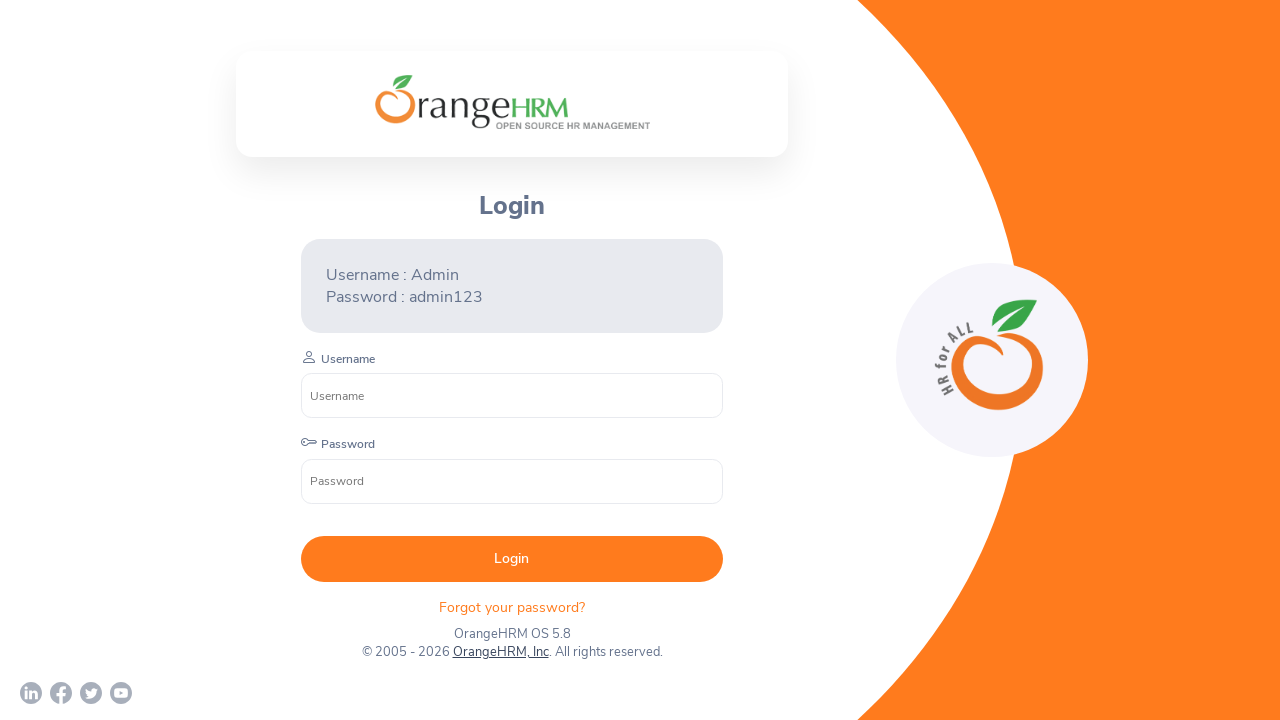

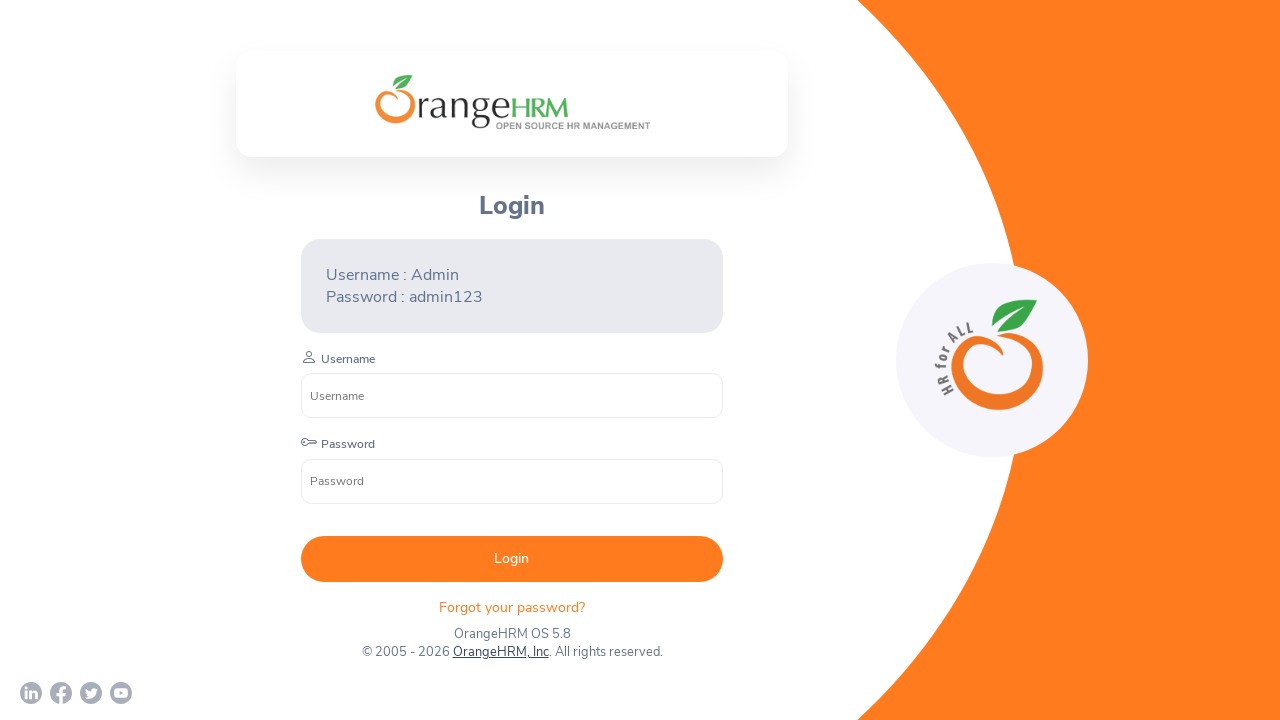